Tests YouTube's search auto-suggestion functionality by typing a search query and verifying that suggestions appear

Starting URL: https://www.youtube.com/

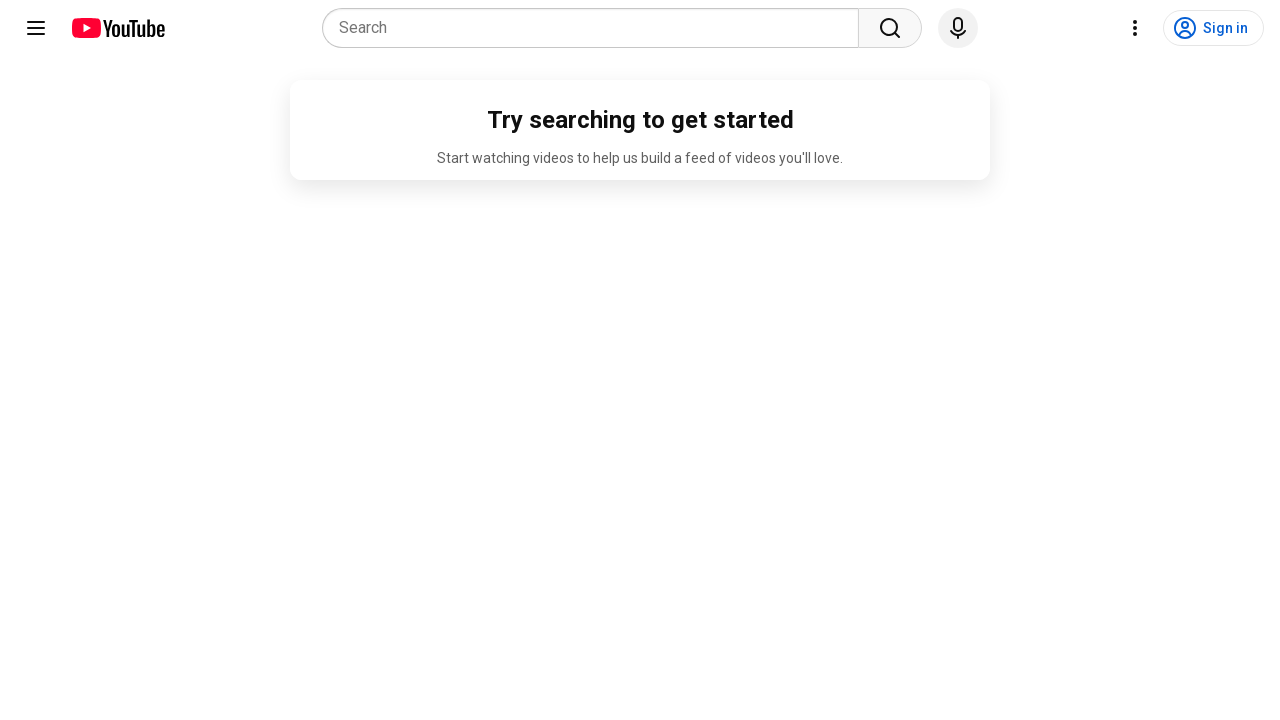

Filled search field with 'selenium java' to trigger auto-suggestions on input[name='search_query']
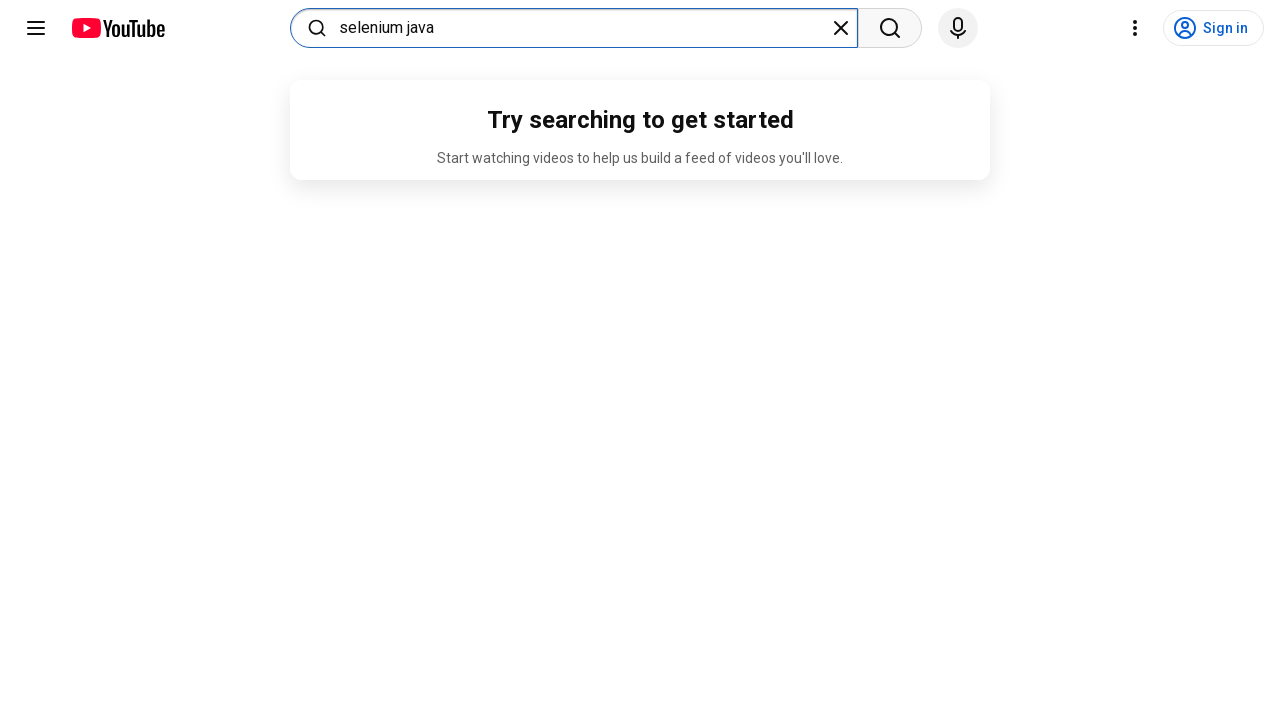

Auto-suggestions appeared
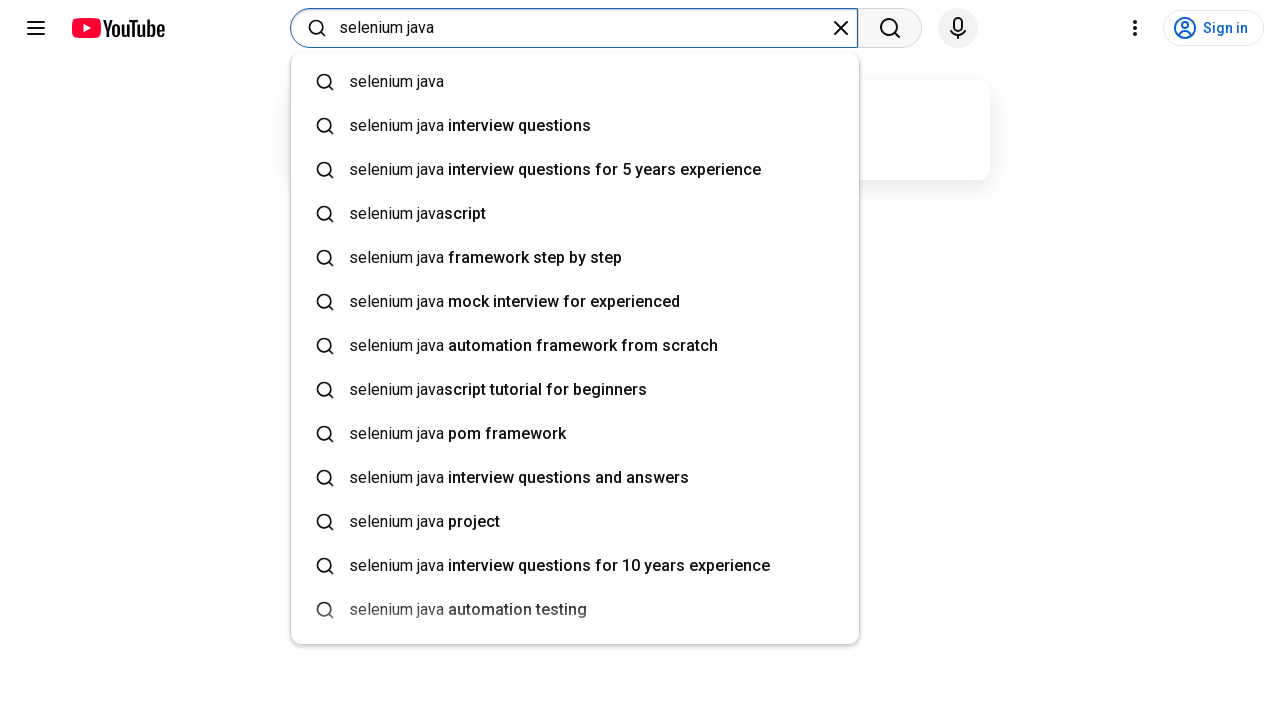

Located auto-suggestion elements
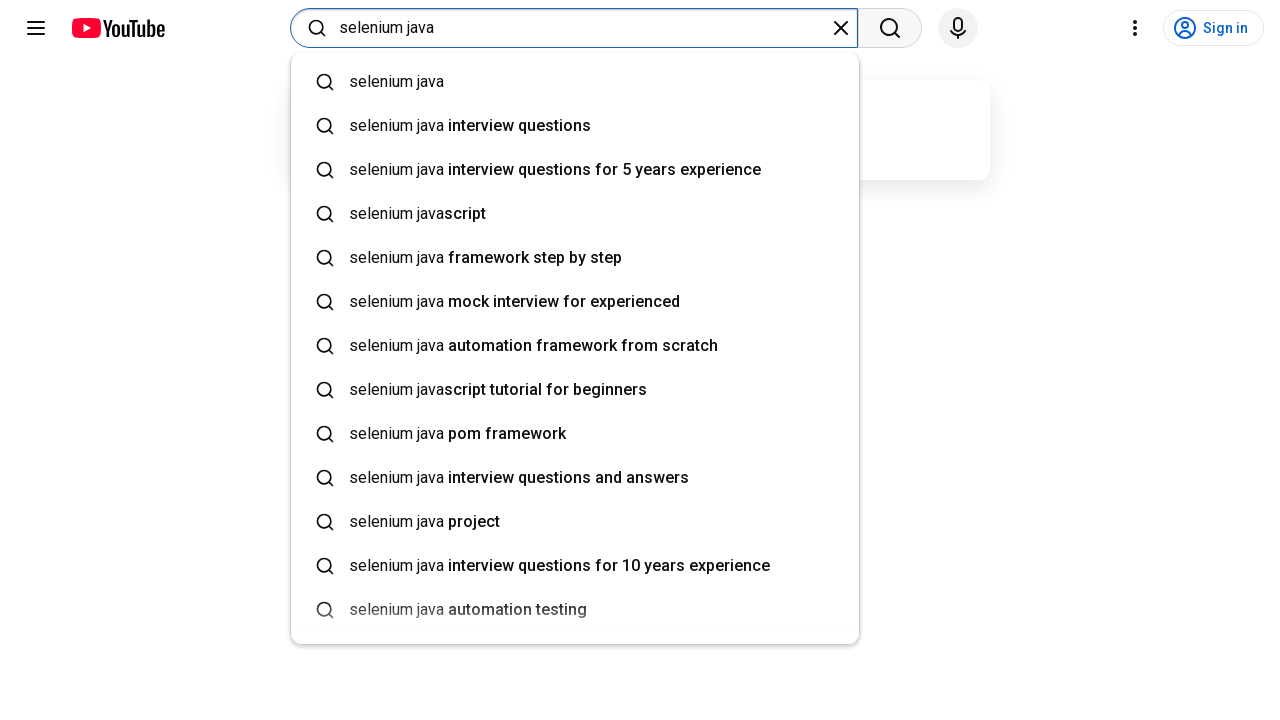

Verified that auto-suggestions are present
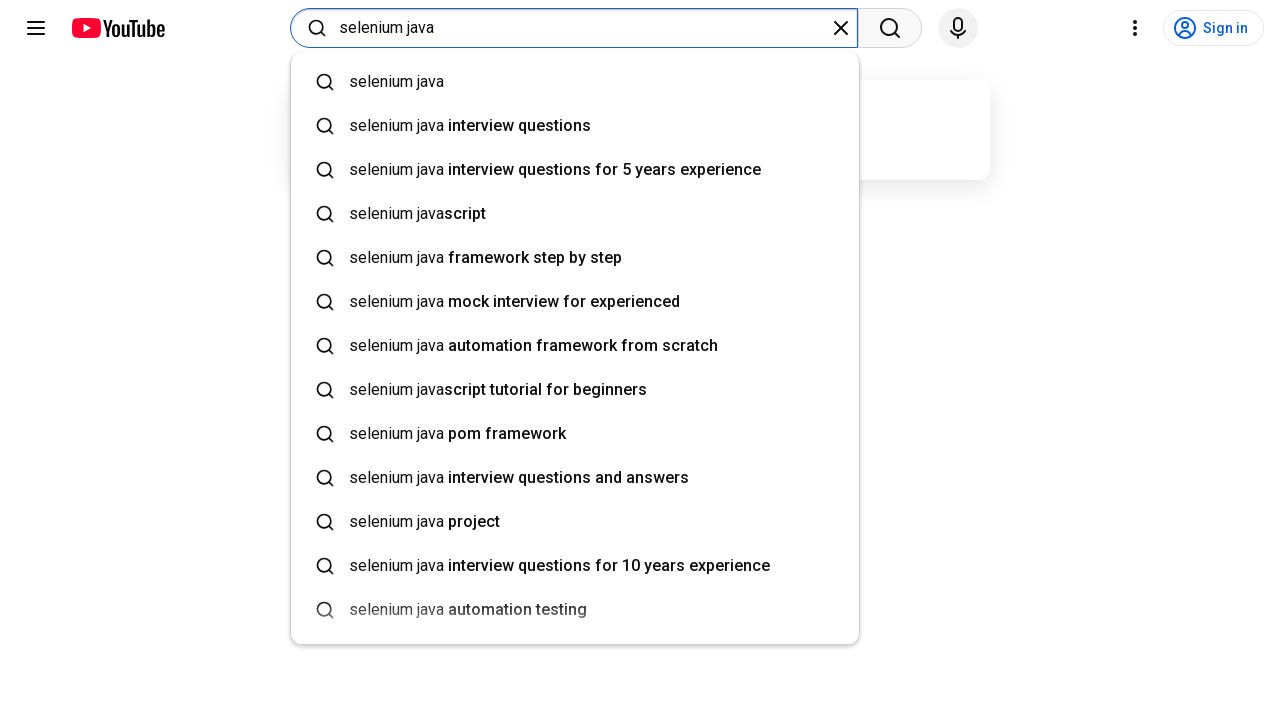

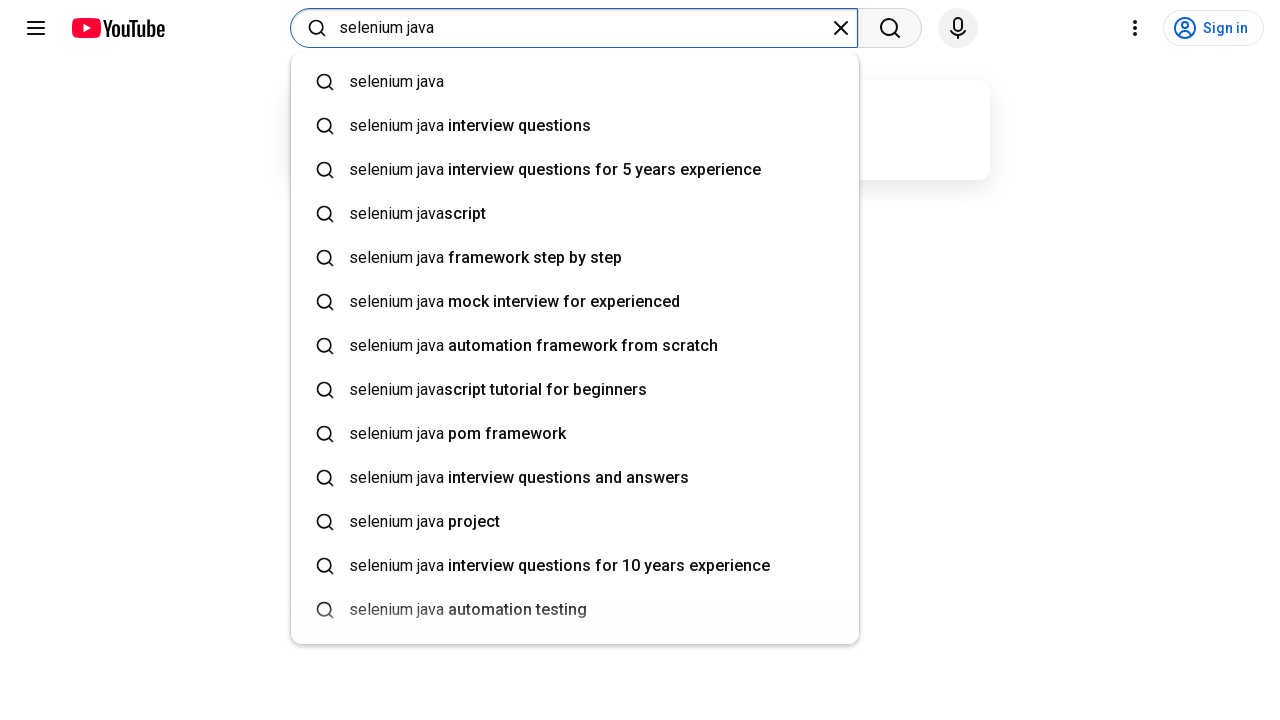